Tests the SpiceJet flight booking website by clicking on the origin airport input field and typing a city code (BLR for Bangalore) to search for departure airports.

Starting URL: https://www.spicejet.com/

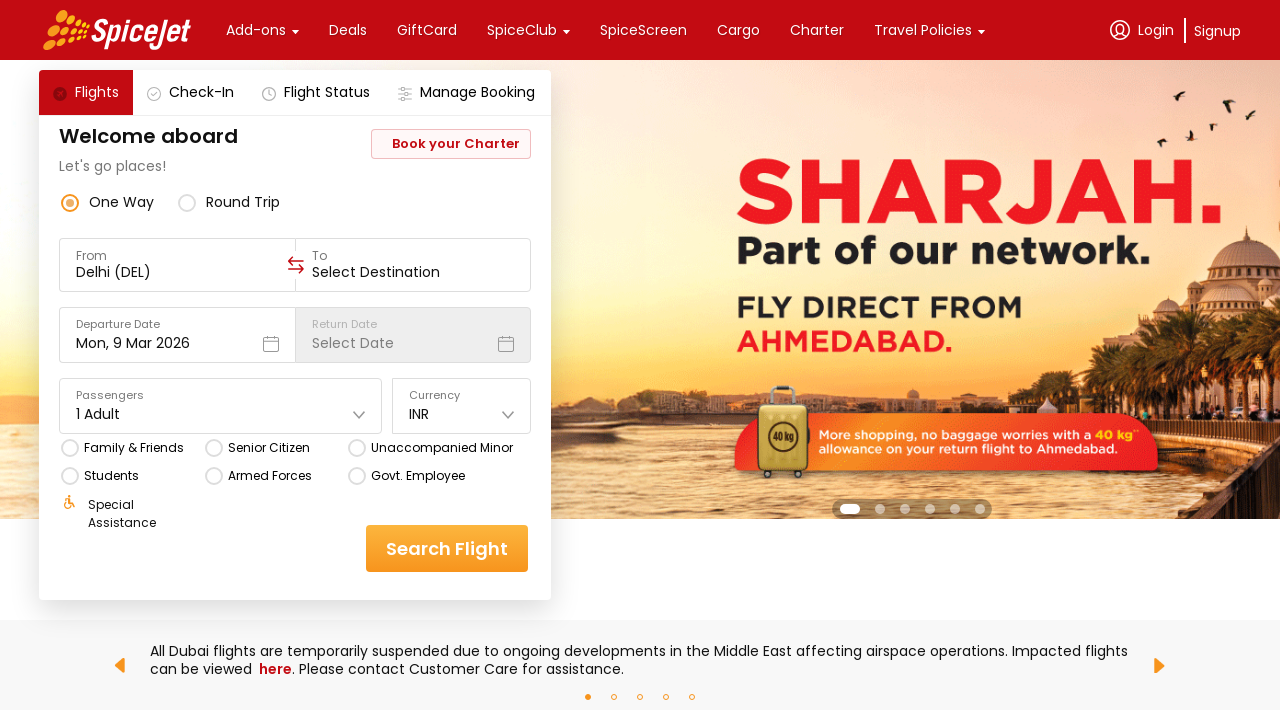

Clicked on the origin airport input field at (178, 272) on xpath=//div[@data-testid='to-testID-origin']/div/div/input
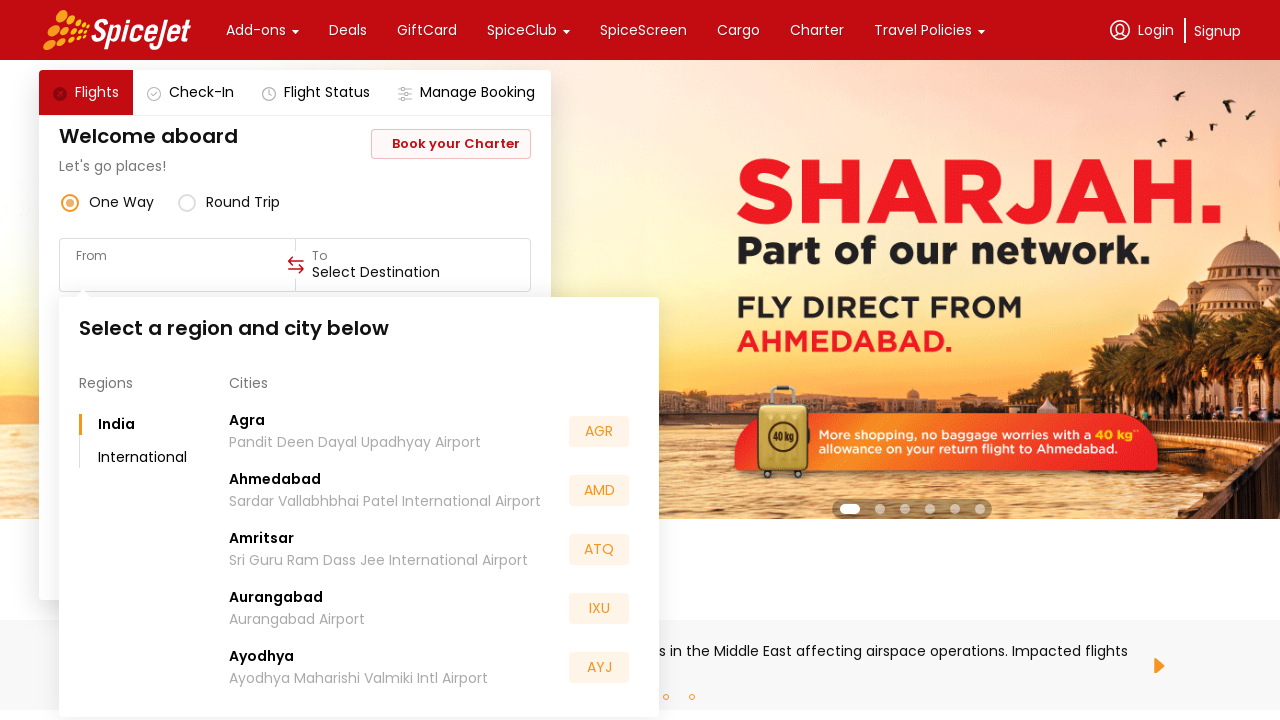

Typed 'BLR' (Bangalore) in the origin airport field on xpath=//div[@data-testid='to-testID-origin']/div/div/input
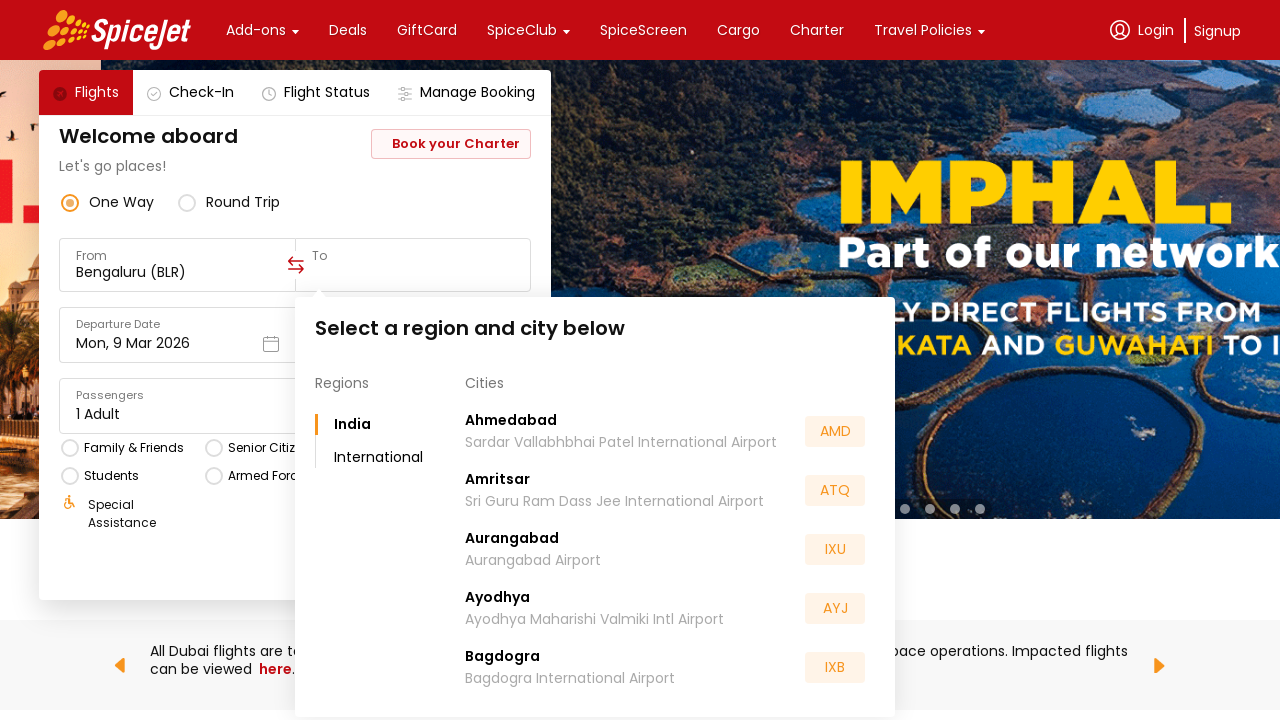

Waited 2 seconds for airport suggestions to load
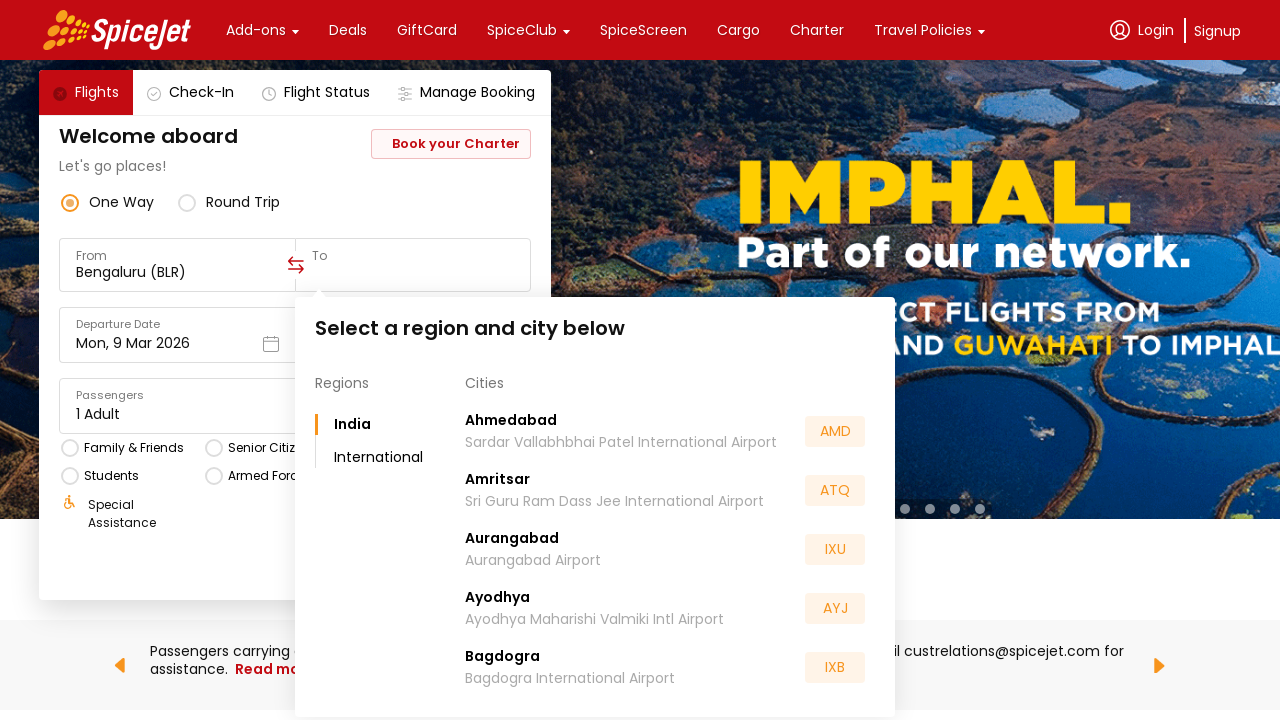

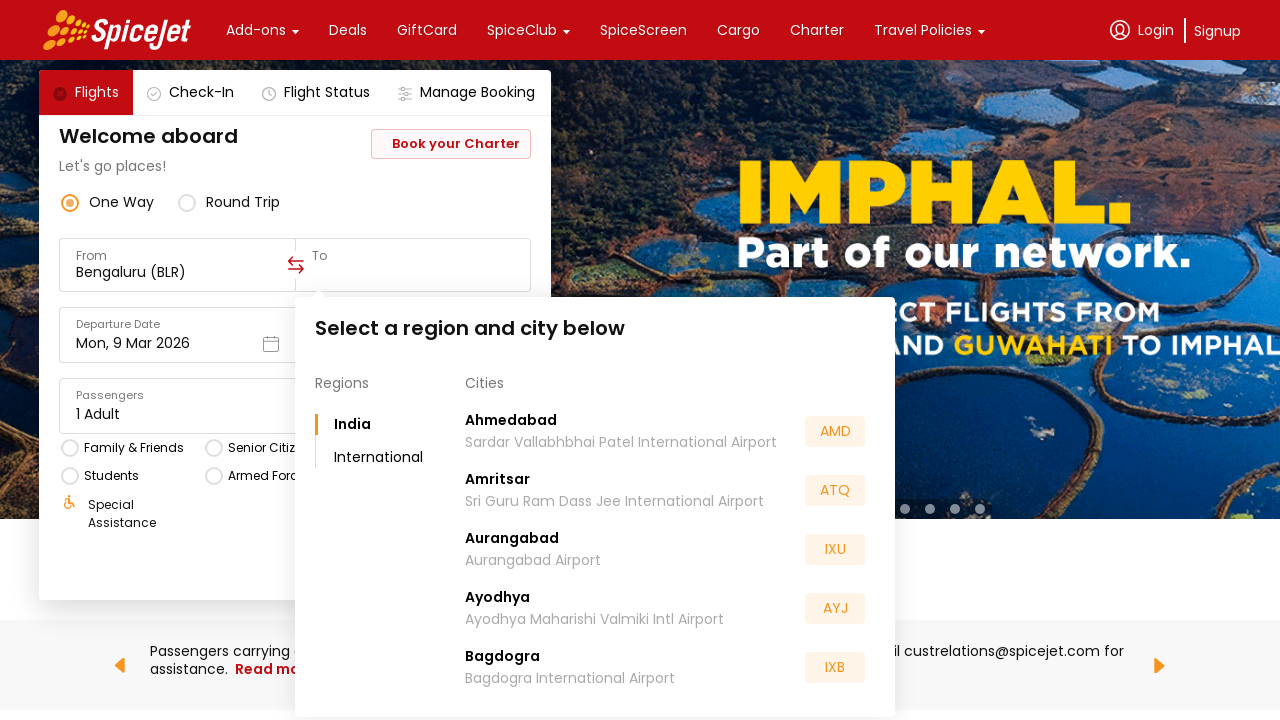